Tests an e-commerce shopping flow by adding specific vegetables (Cucumber, Brocolli, Beetroot) to cart, proceeding to checkout, and applying a promo code to verify discount functionality

Starting URL: https://rahulshettyacademy.com/seleniumPractise/

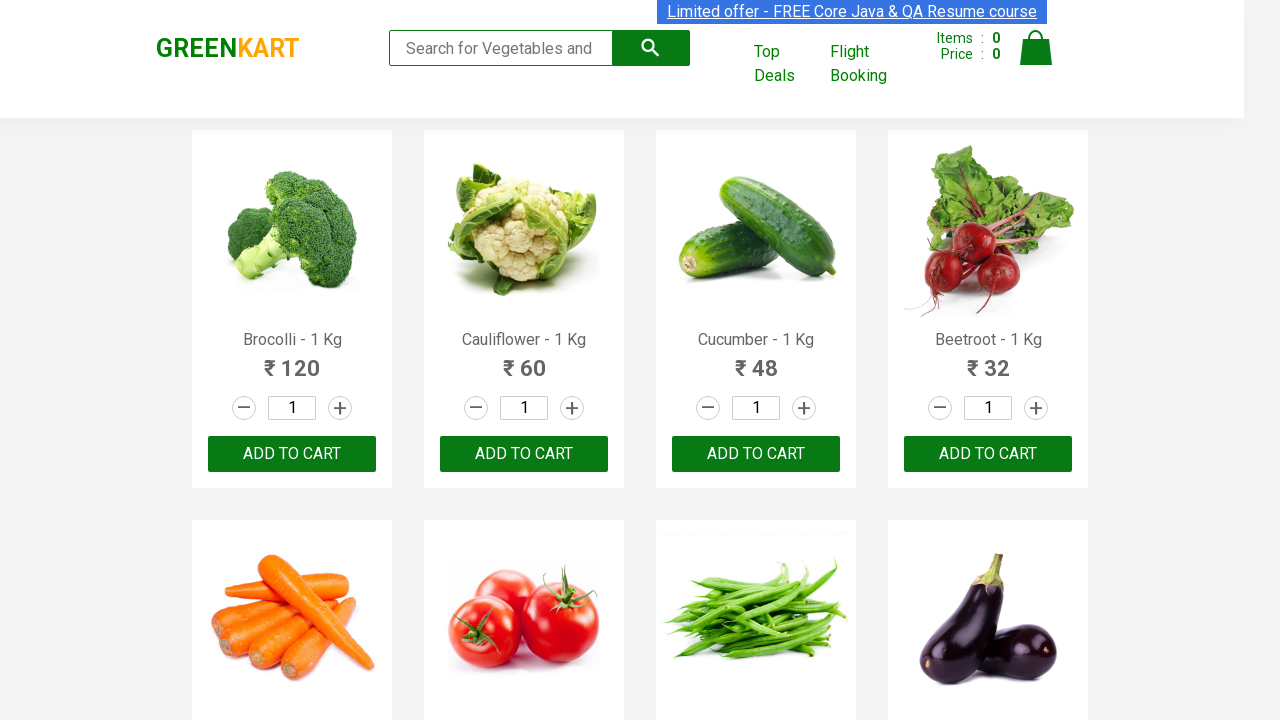

Waited for product names to load
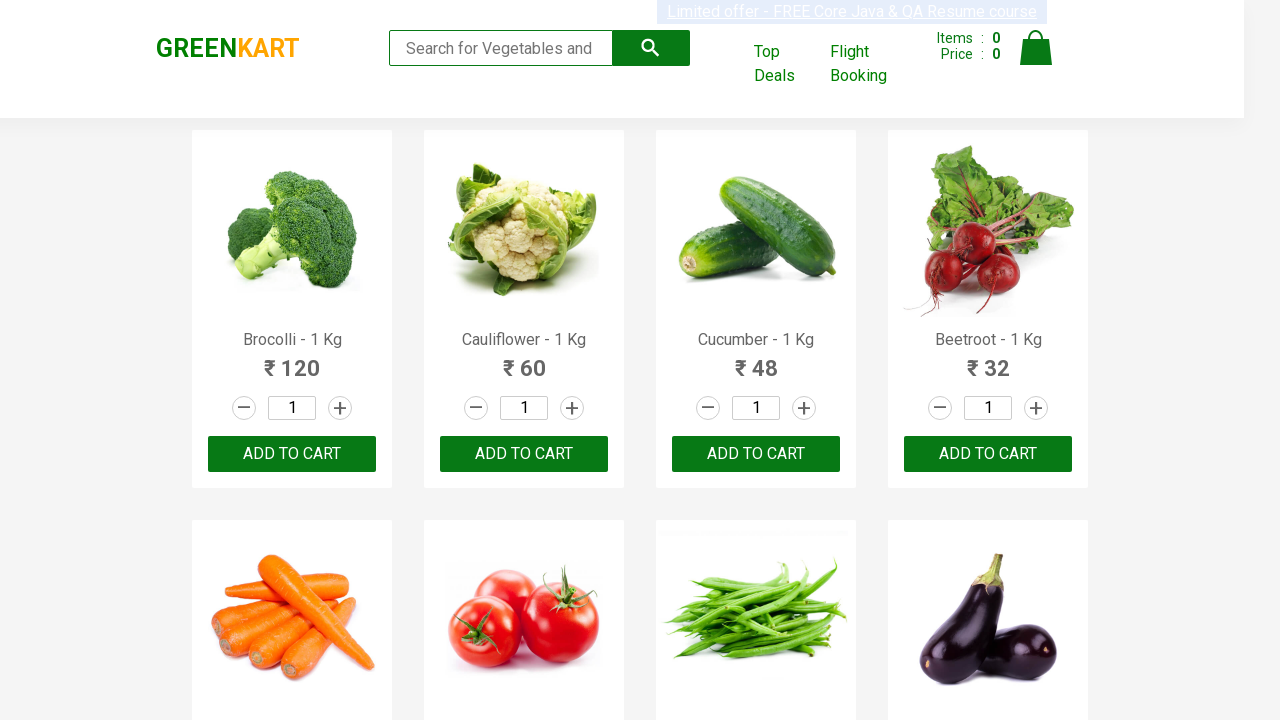

Retrieved all product name elements
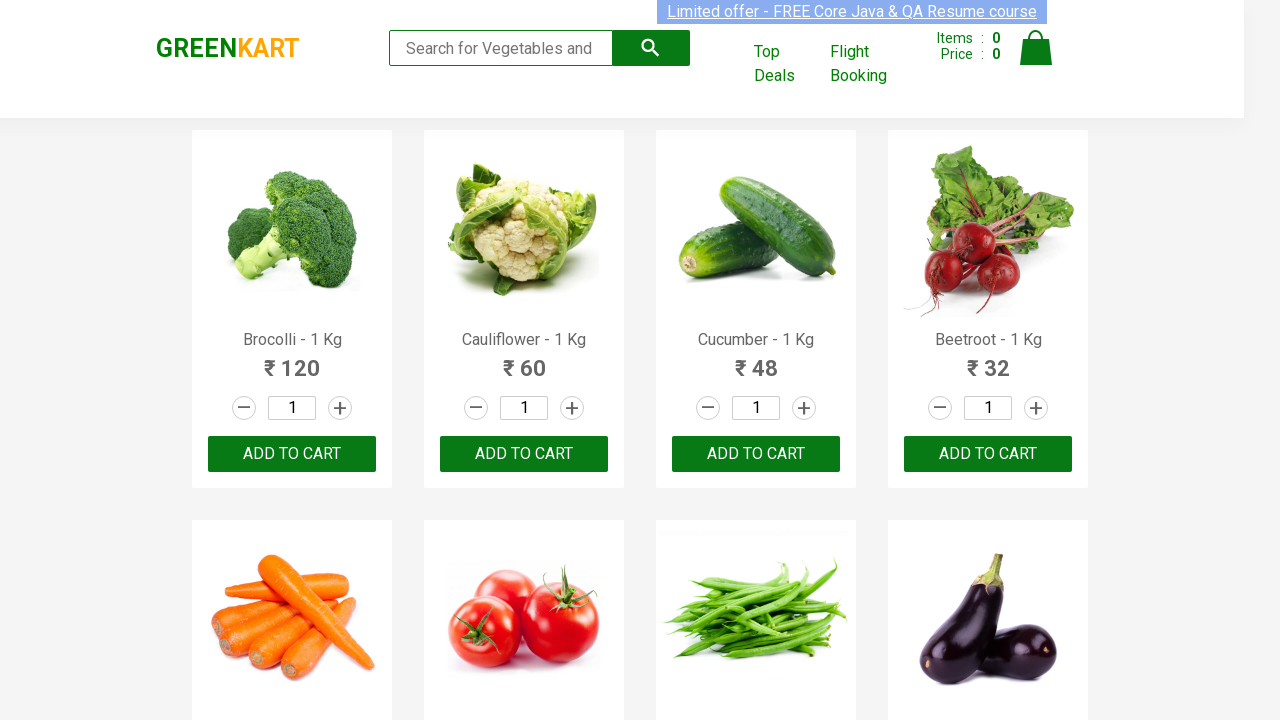

Retrieved all add to cart buttons
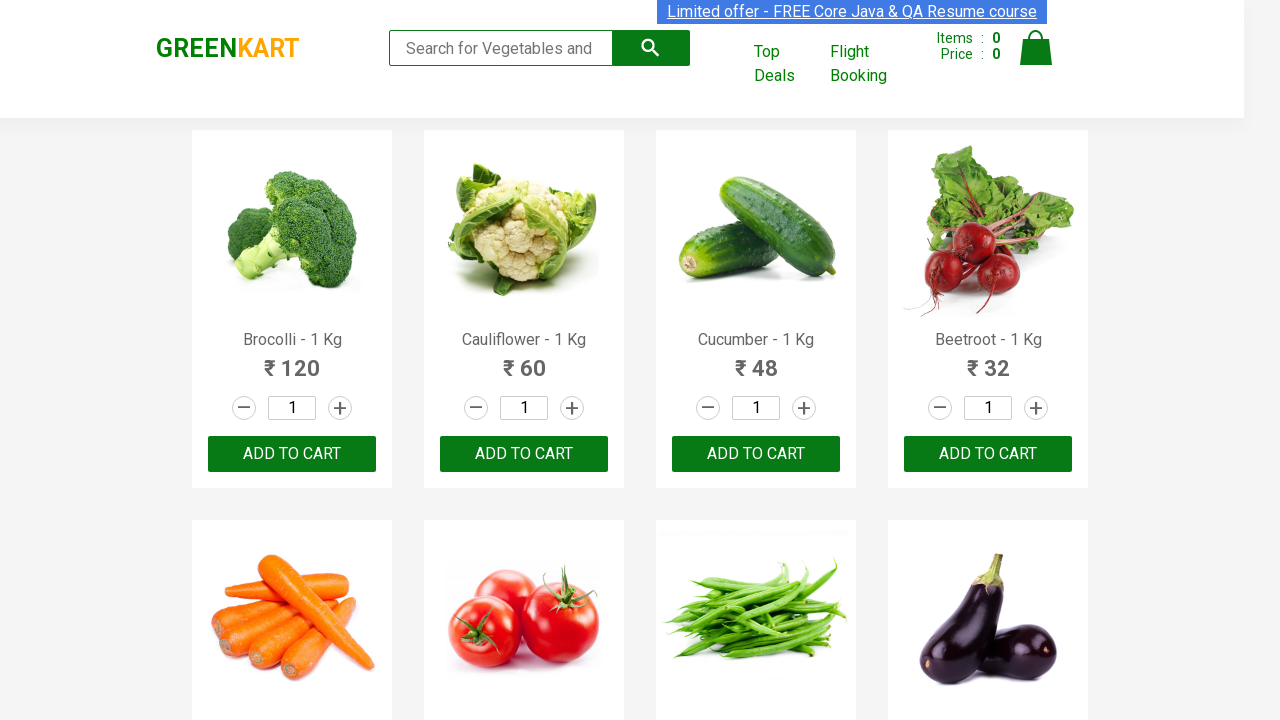

Added Brocolli to cart
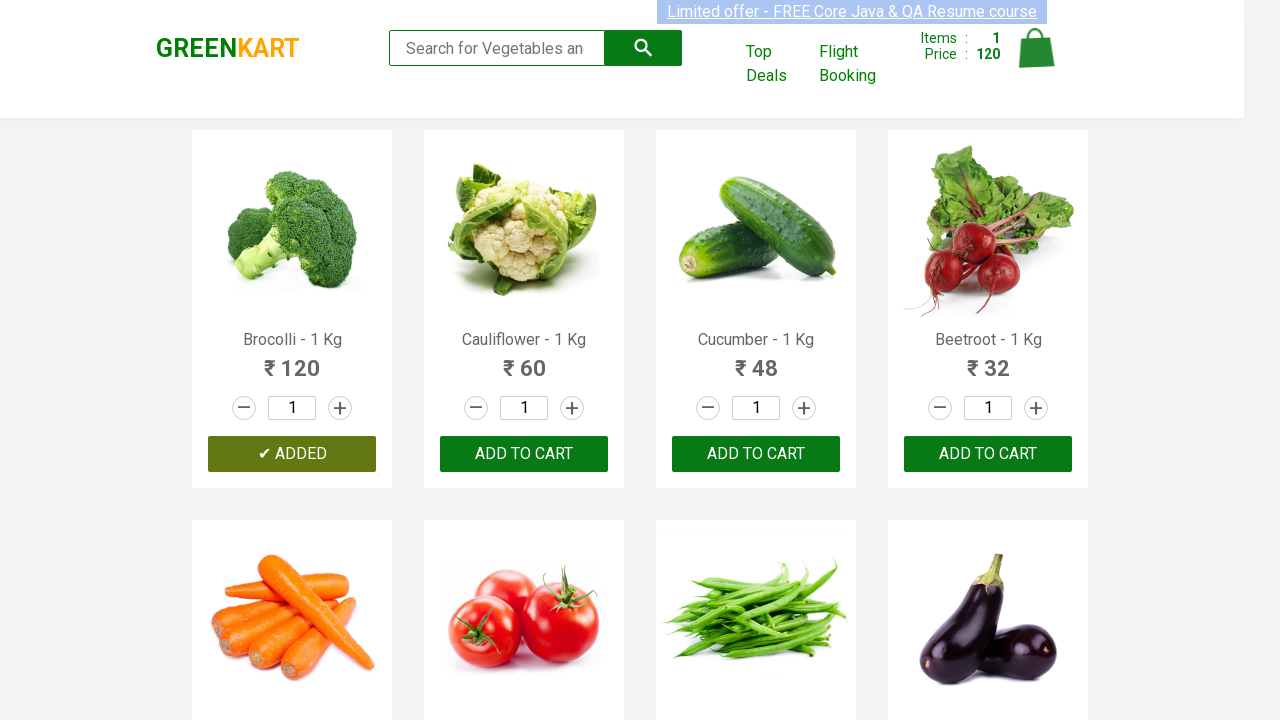

Added Cucumber to cart
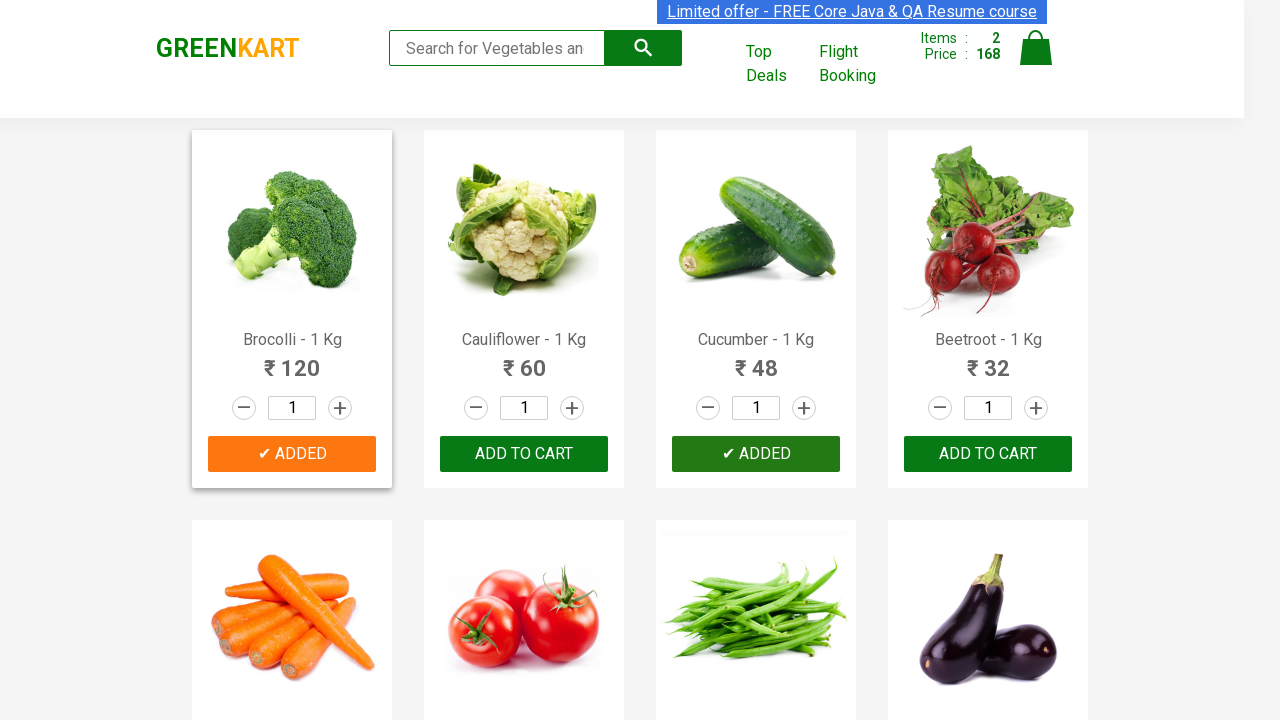

Added Beetroot to cart
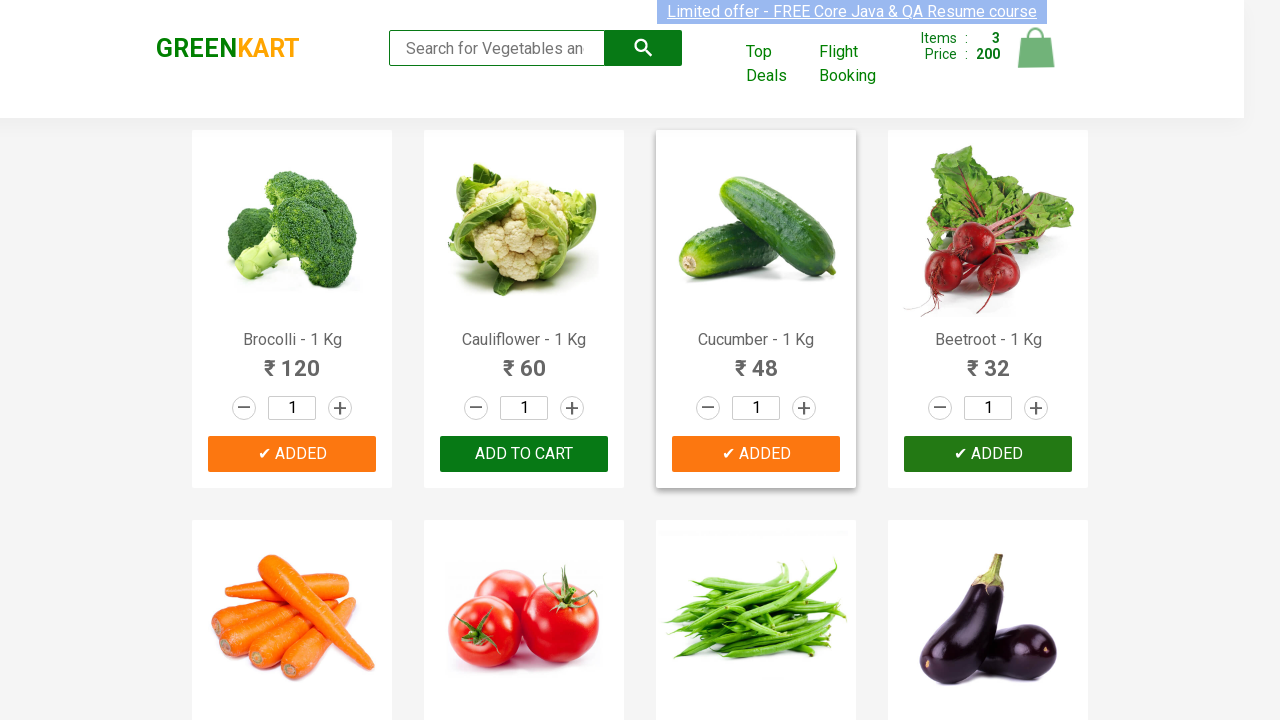

Clicked cart icon to view cart at (1036, 48) on img[alt='Cart']
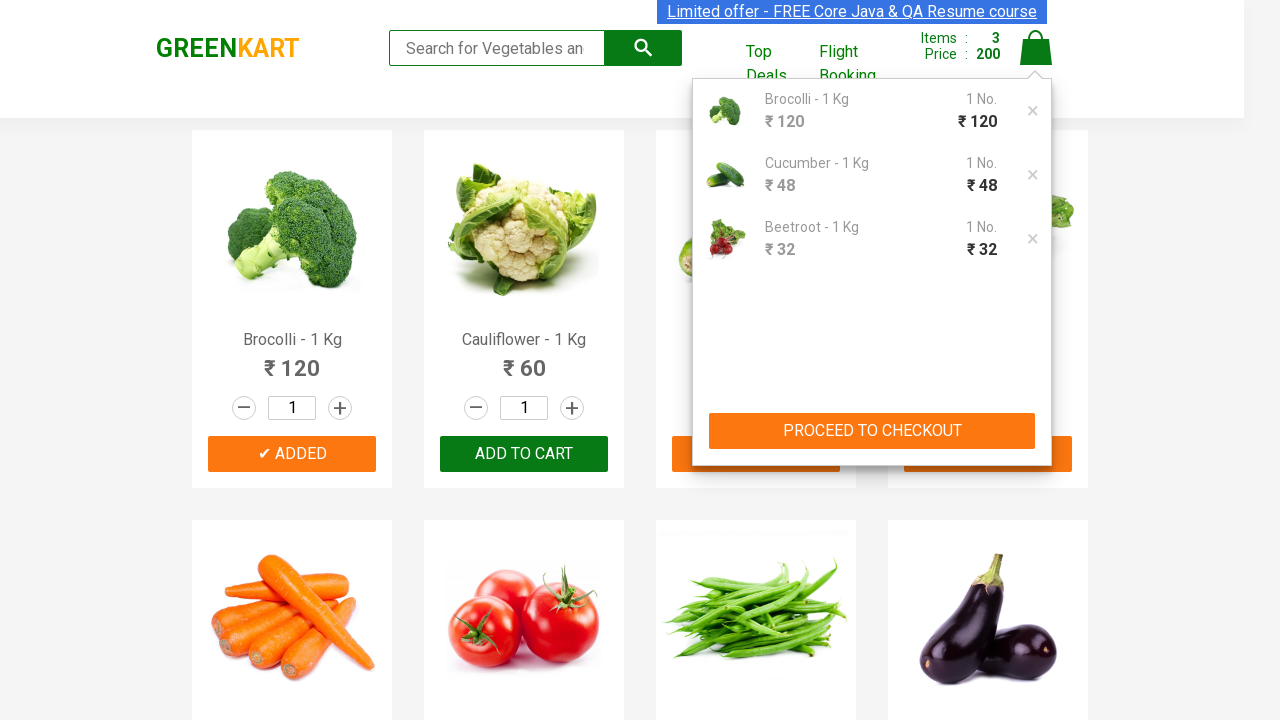

Clicked Proceed to Checkout button at (872, 431) on xpath=//button[contains(text(),'PROCEED TO CHECKOUT')]
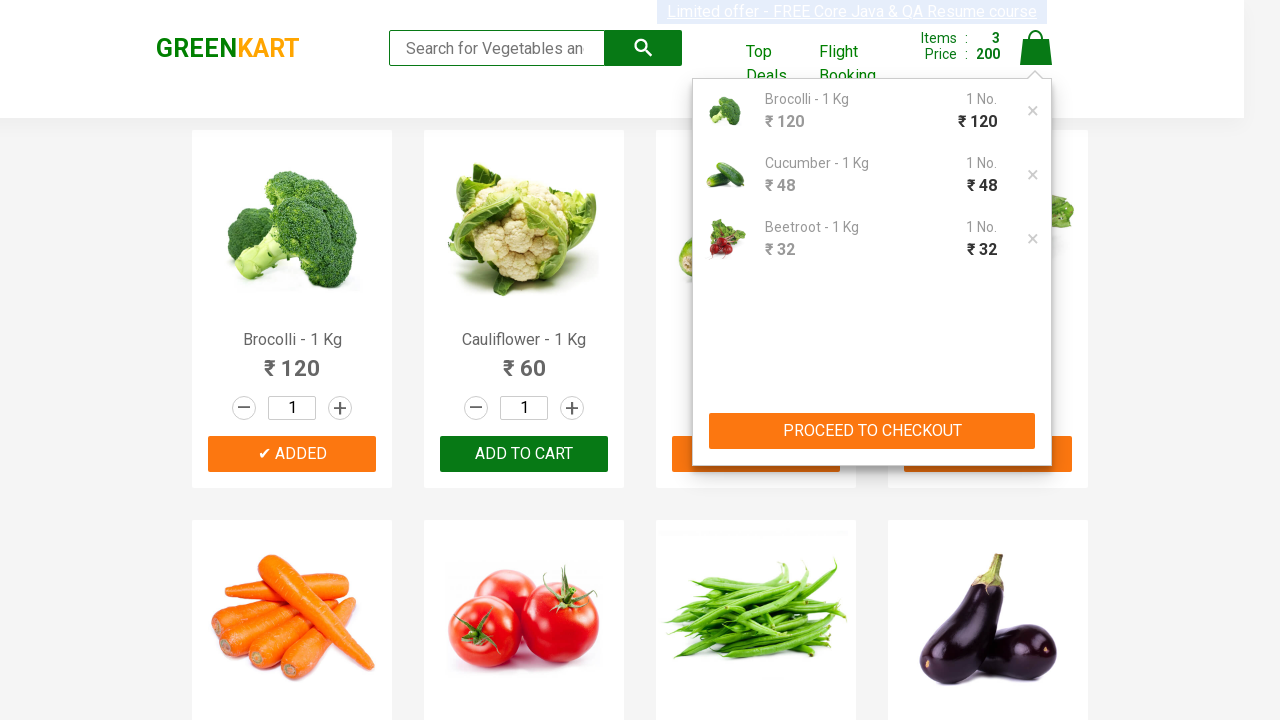

Promo code input field loaded
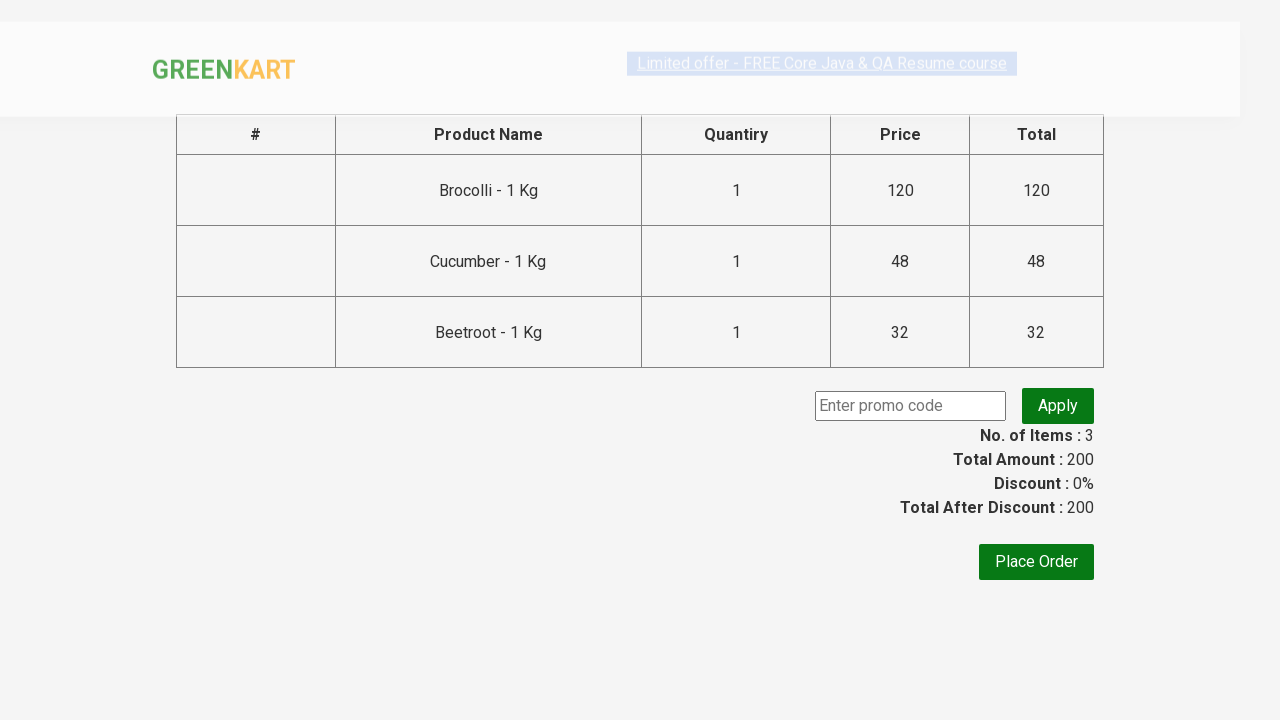

Entered promo code 'rahulshettyacademy' on input.promoCode
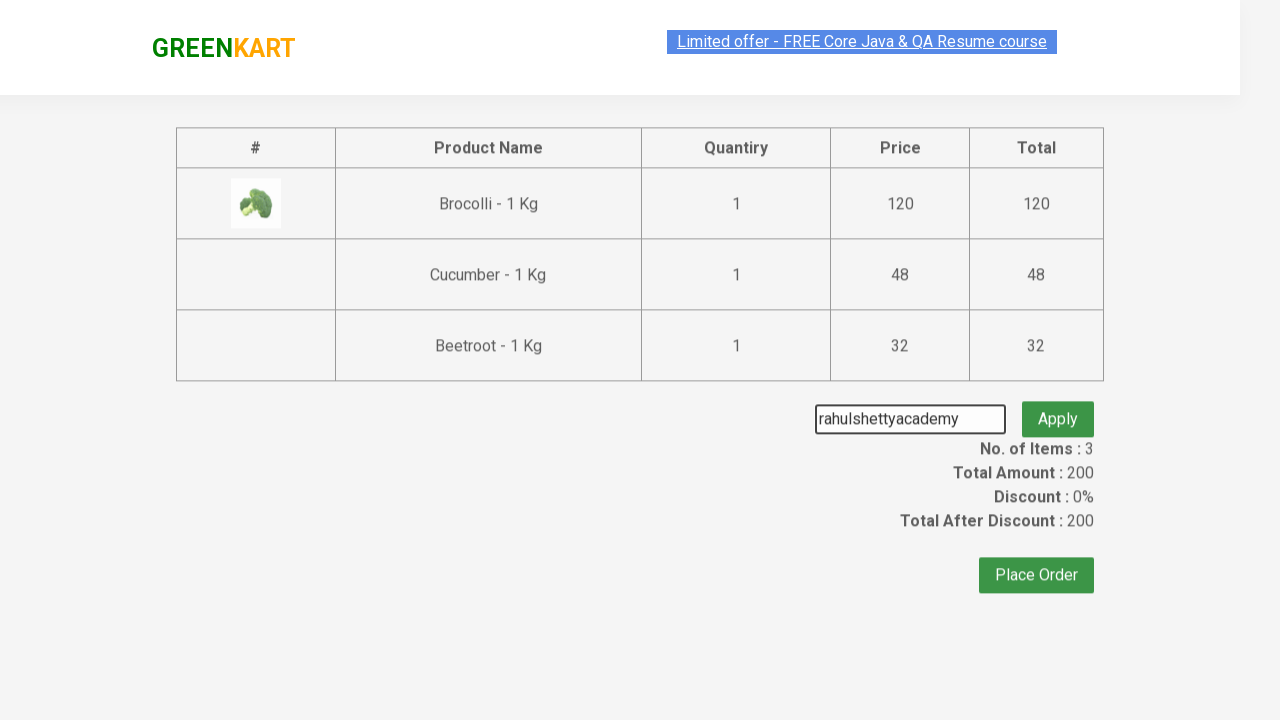

Clicked Apply Promo button at (1058, 406) on button.promoBtn
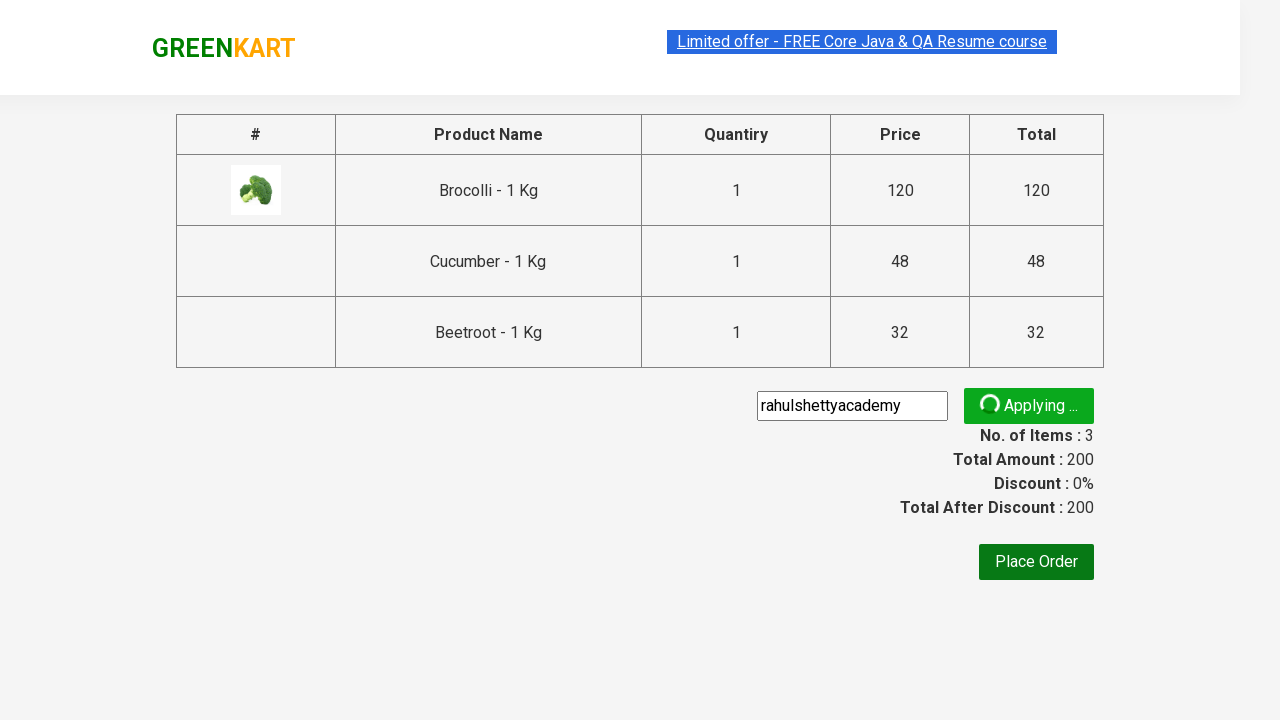

Promo code applied successfully - discount verified
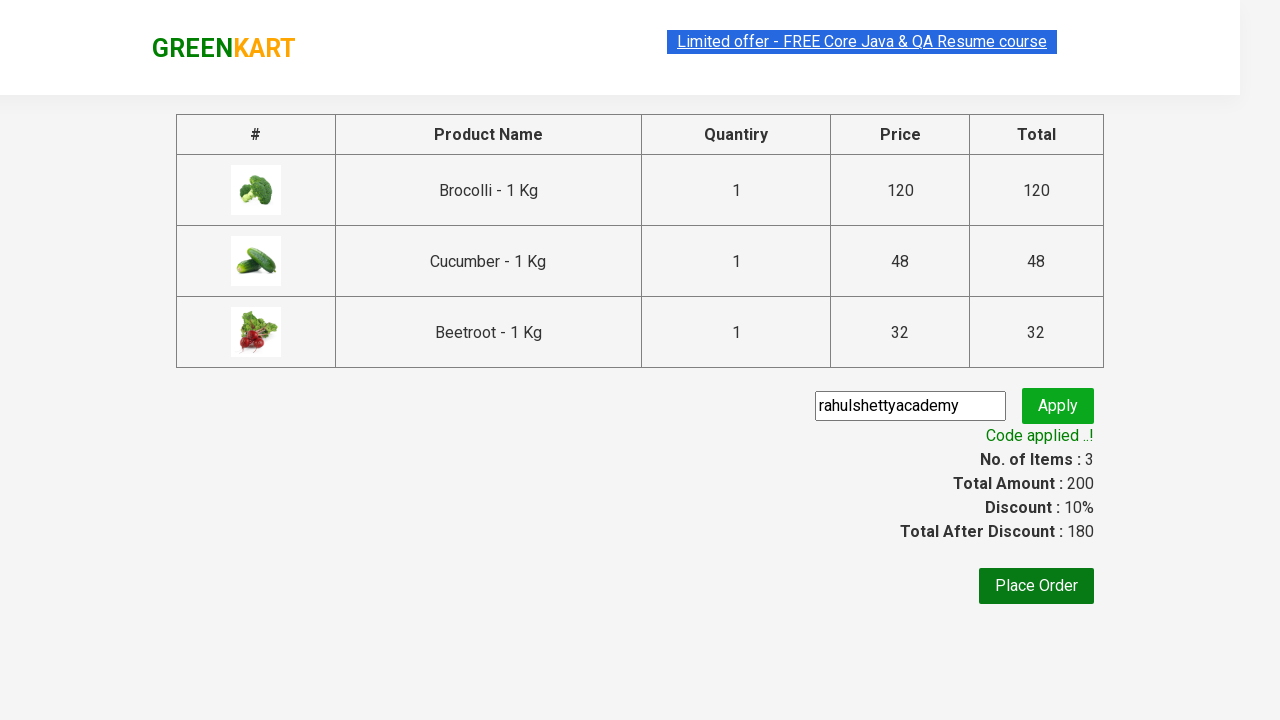

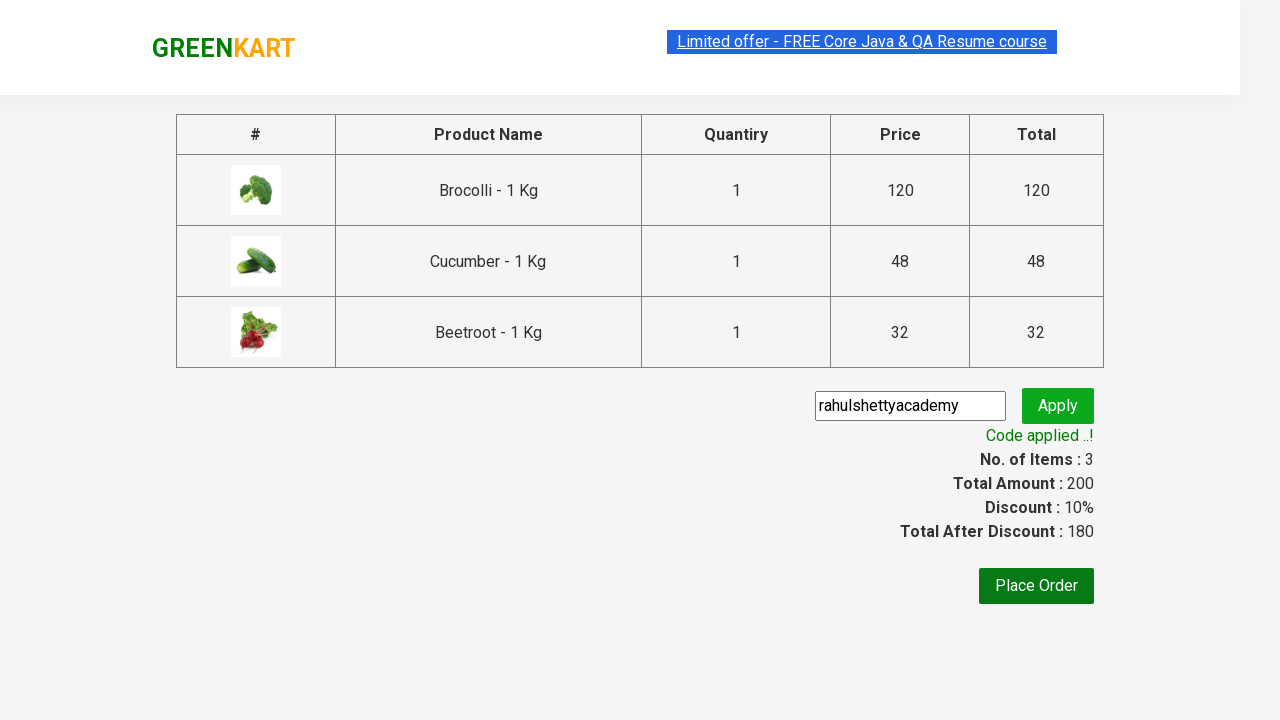